Selects all Samsung phones from the product list and adds them to the shopping cart

Starting URL: https://www.demoblaze.com

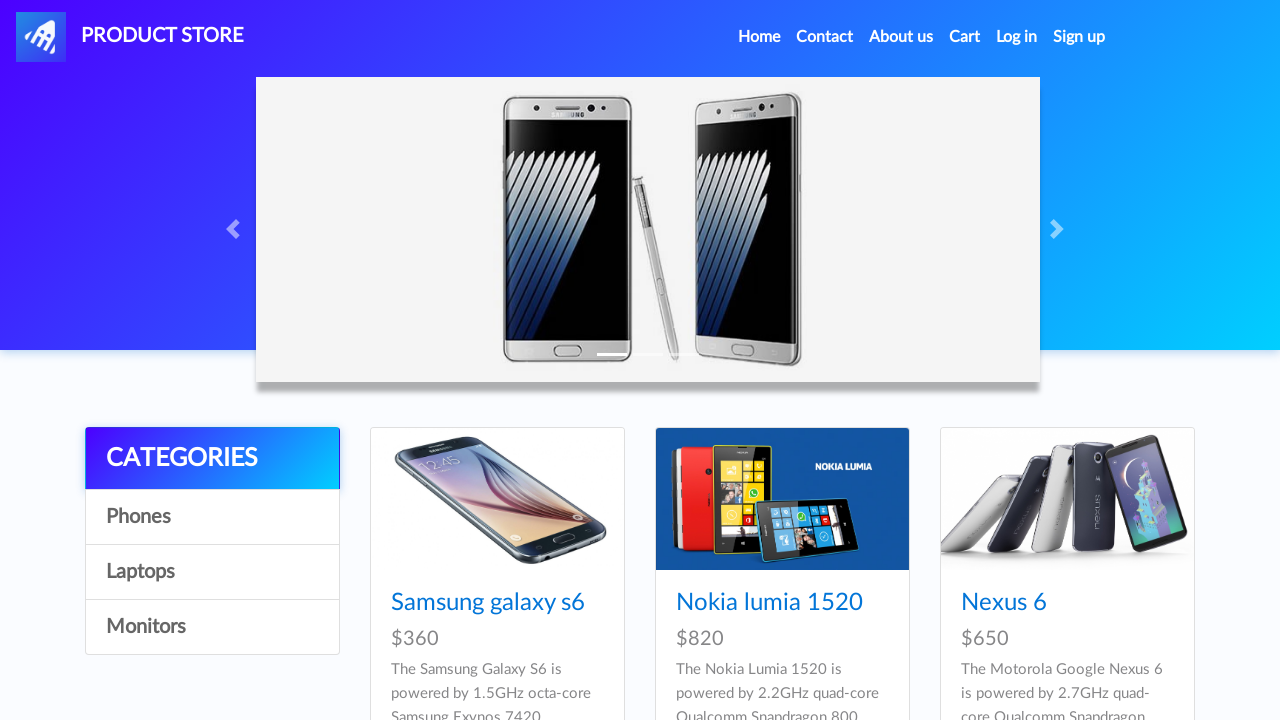

Retrieved all product links from the product list
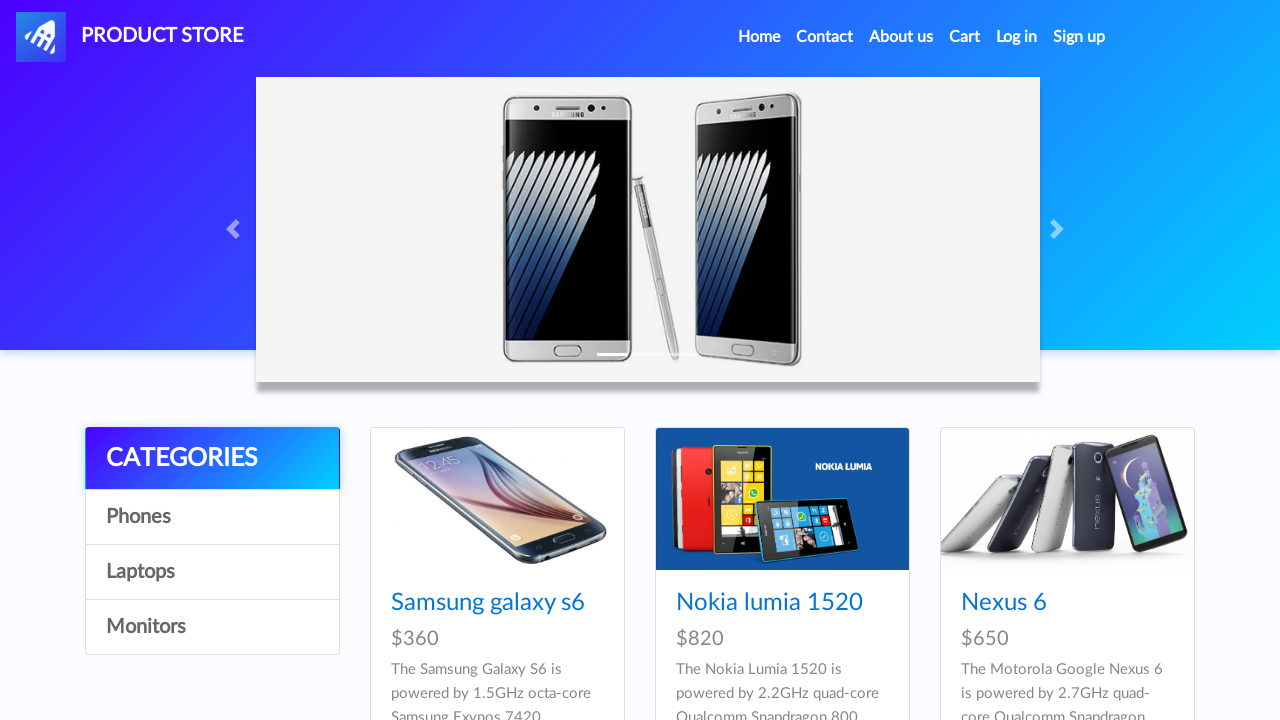

Filtered product list and identified Samsung phones
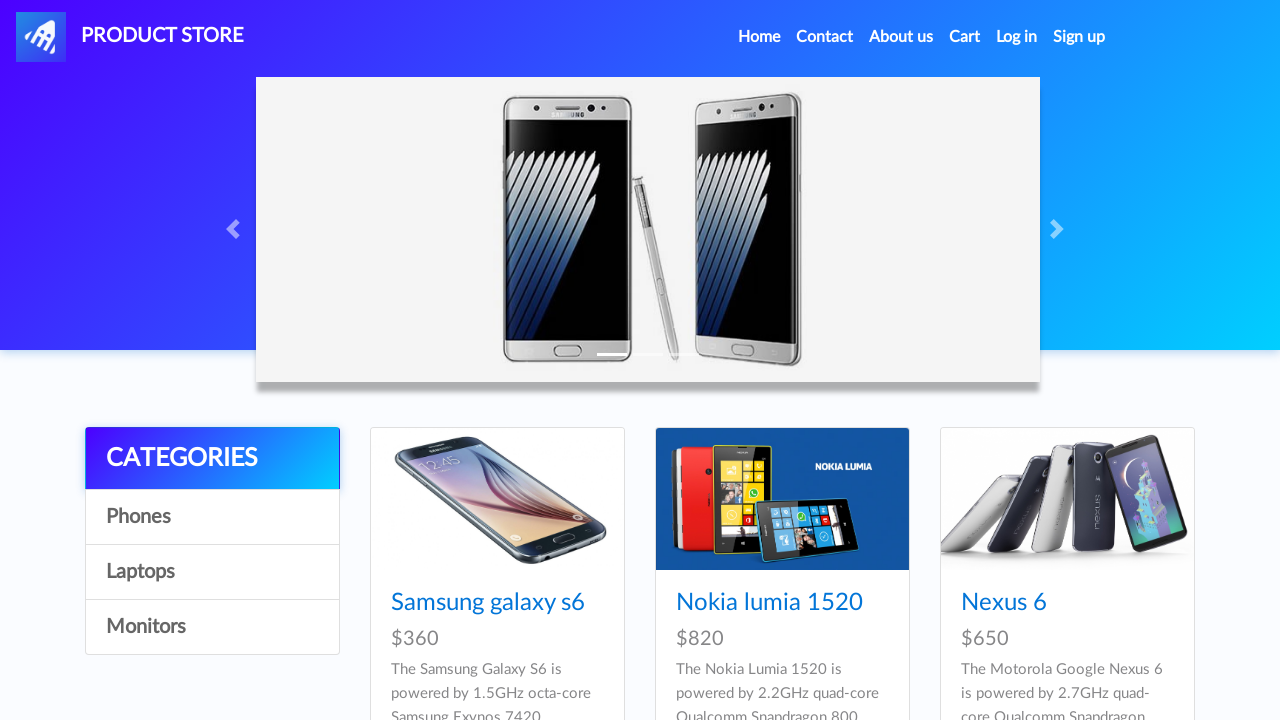

Clicked on a Samsung phone product at (488, 603) on .hrefch >> nth=0
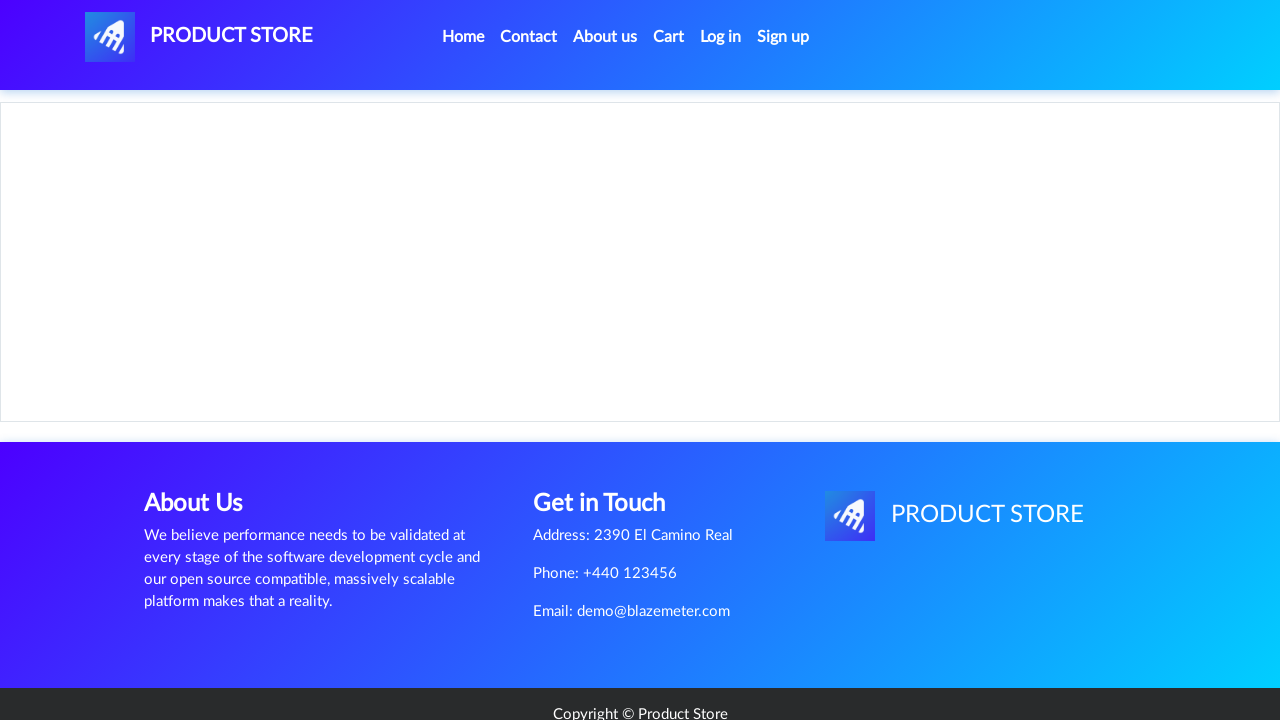

Waited for product details page to load
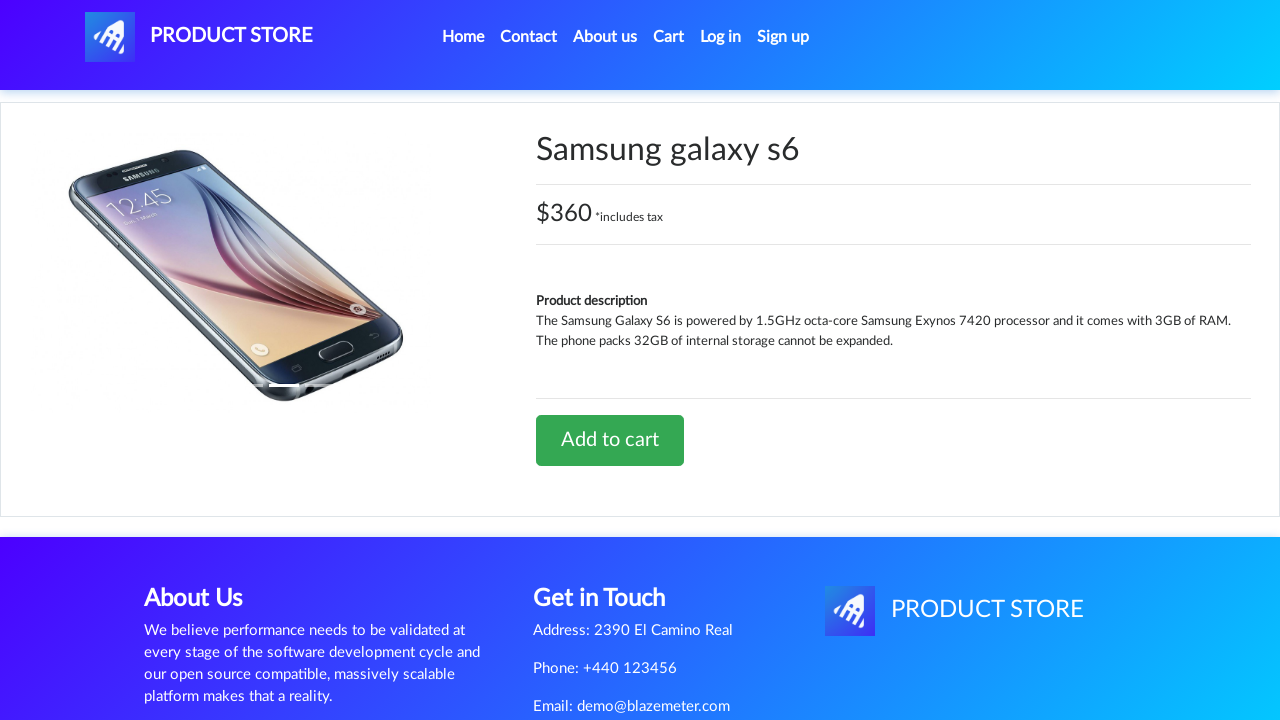

Clicked 'Add to Cart' button at (610, 440) on xpath=//html/body/div[5]/div/div[2]/div[2]/div/a
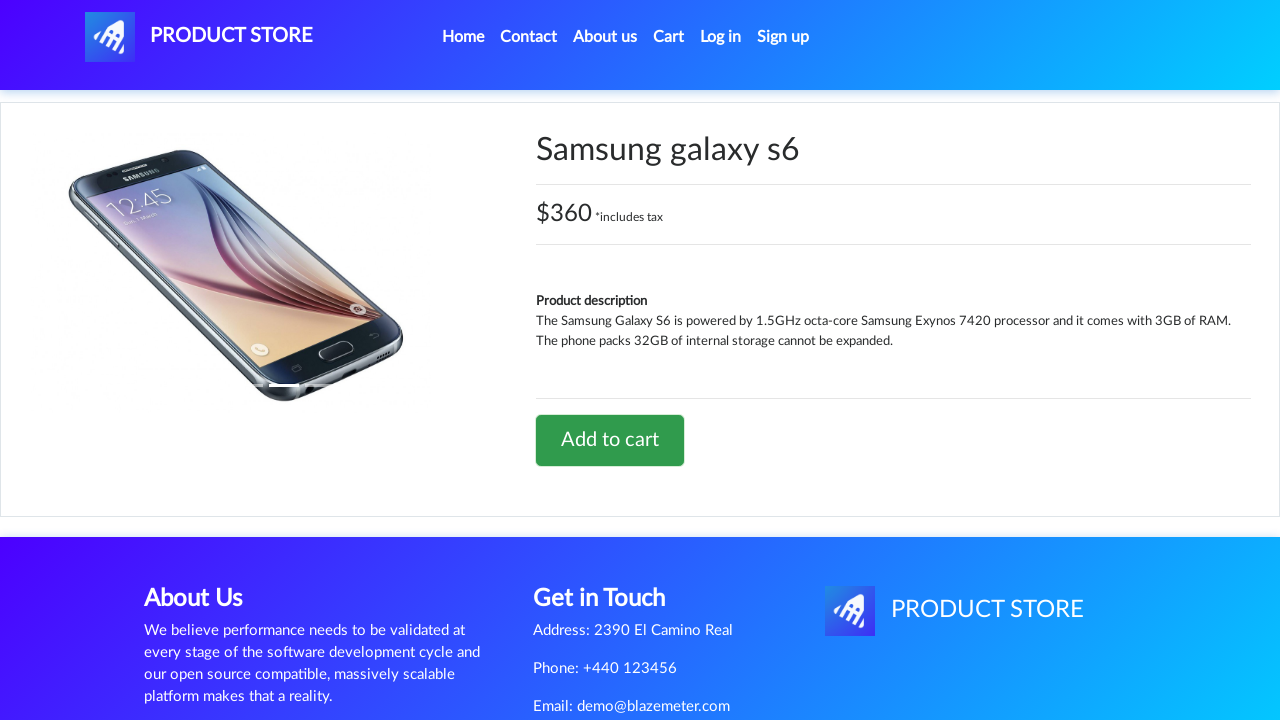

Waited for add to cart action to complete
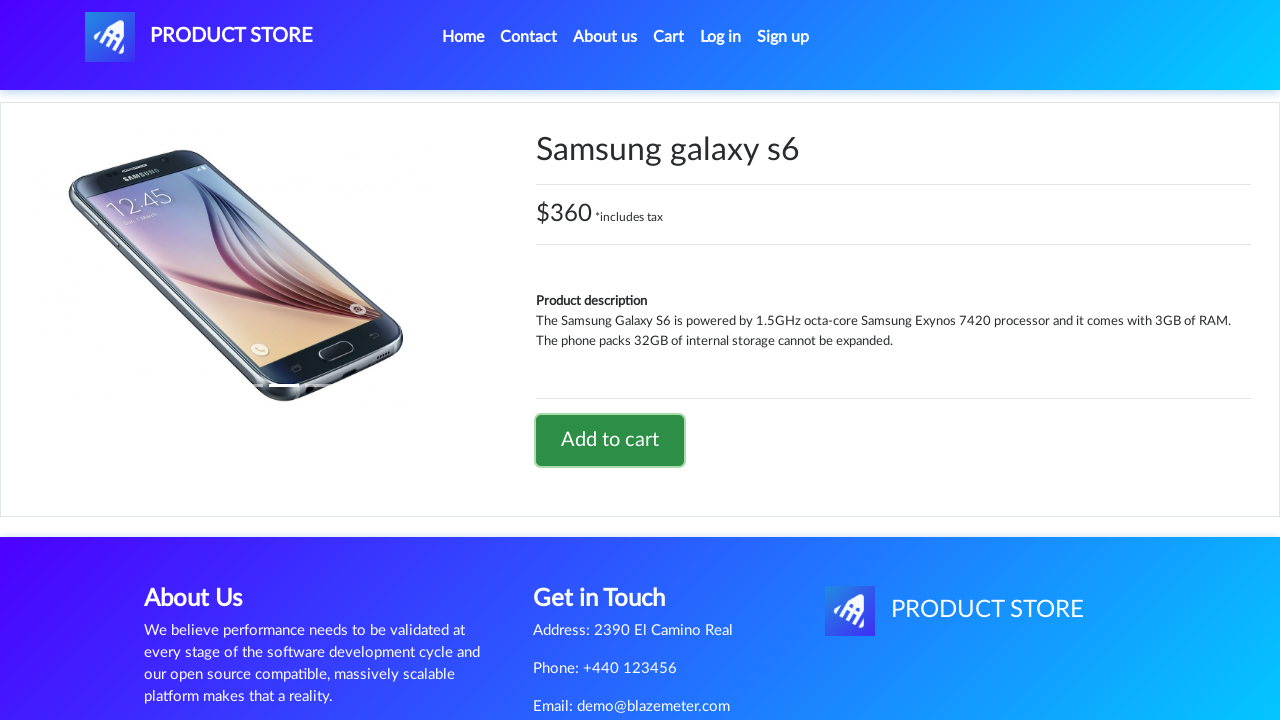

Set up dialog handler to accept alerts
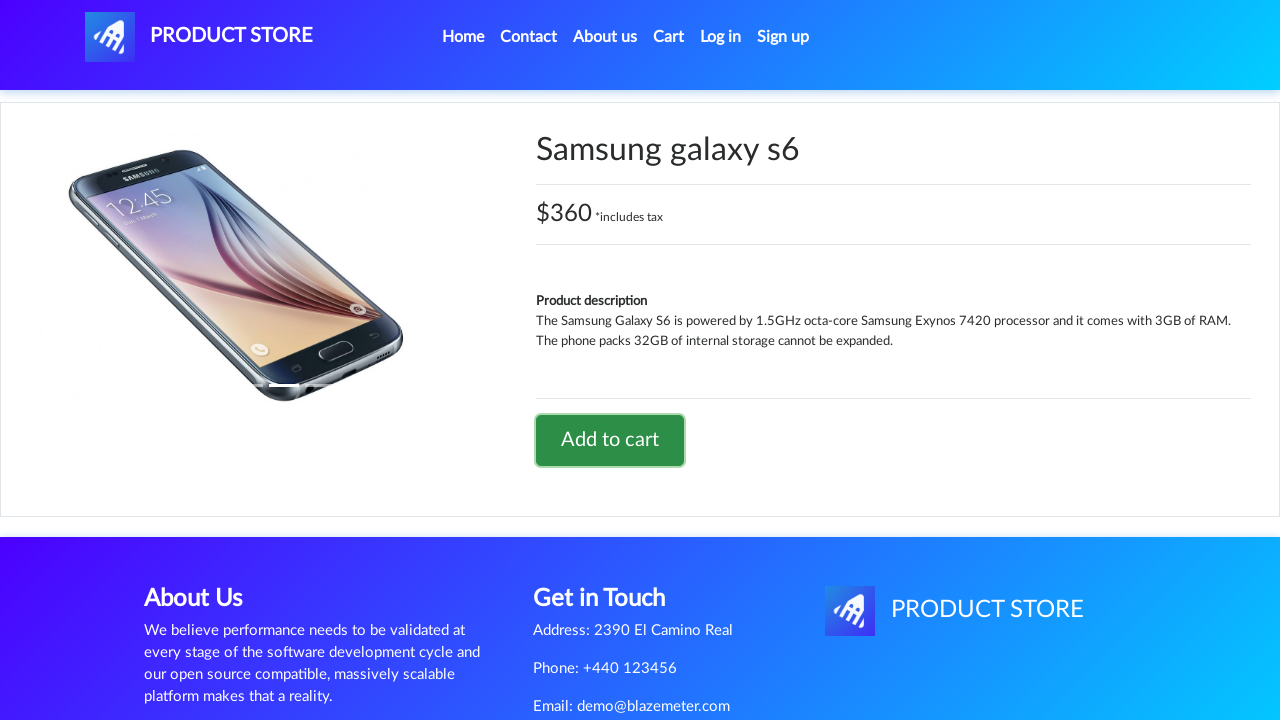

Navigated back once to return to product list
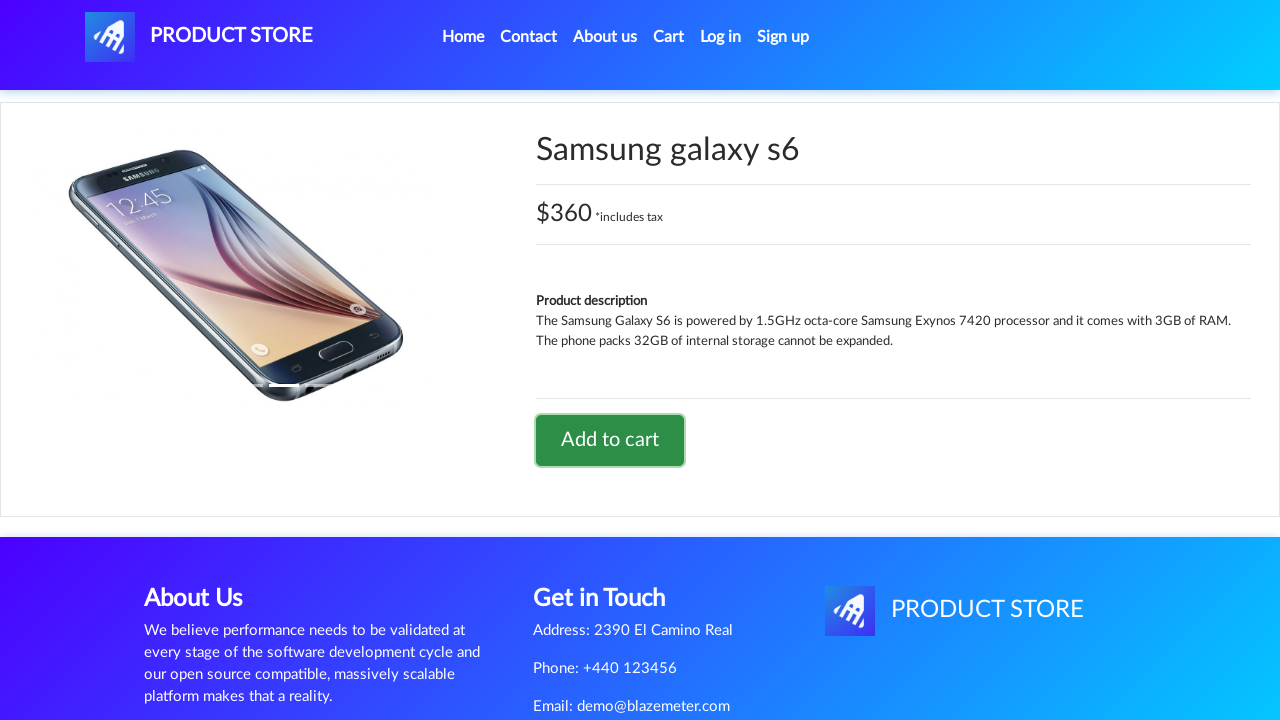

Navigated back again to ensure returning to main product list
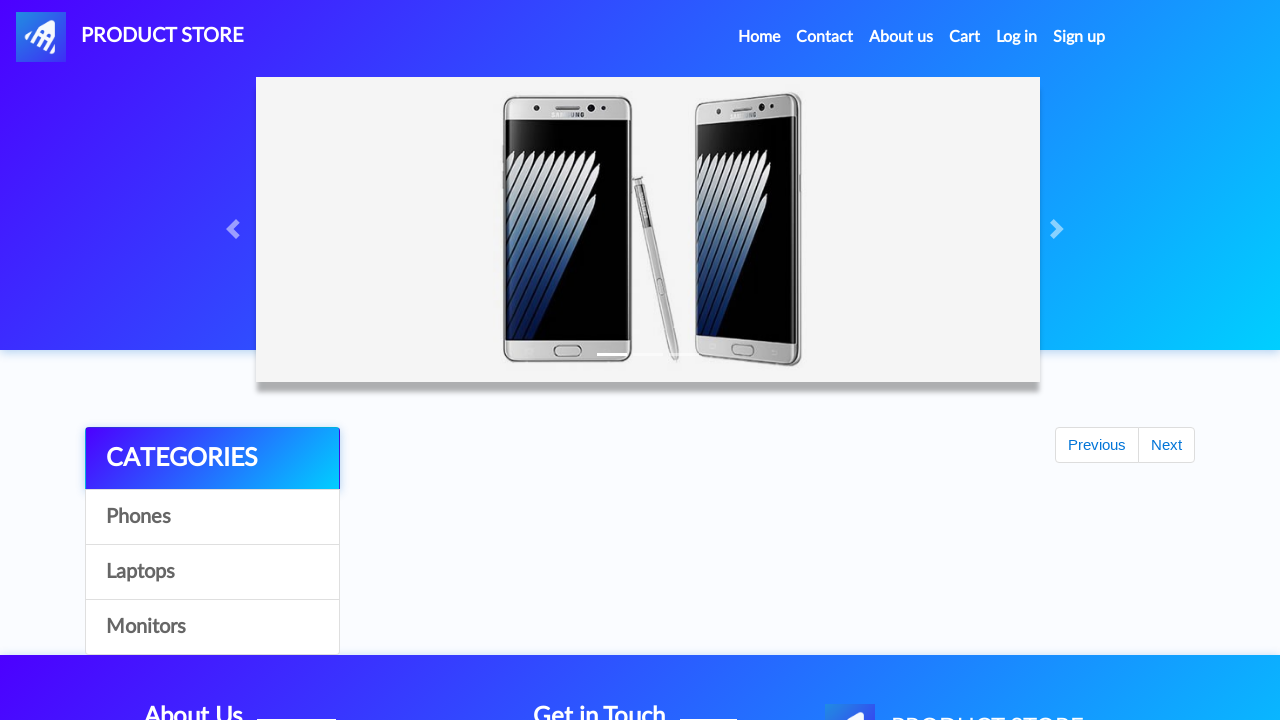

Clicked on a Samsung phone product at (488, 361) on .hrefch >> nth=3
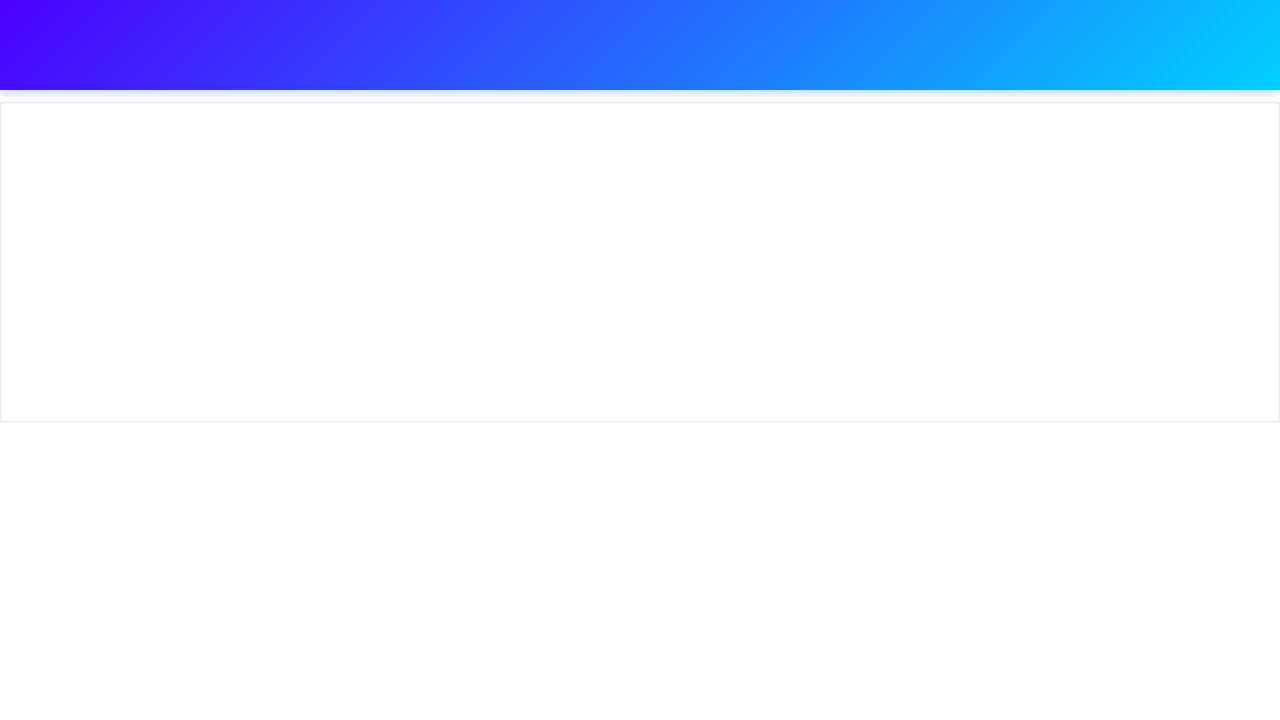

Waited for product details page to load
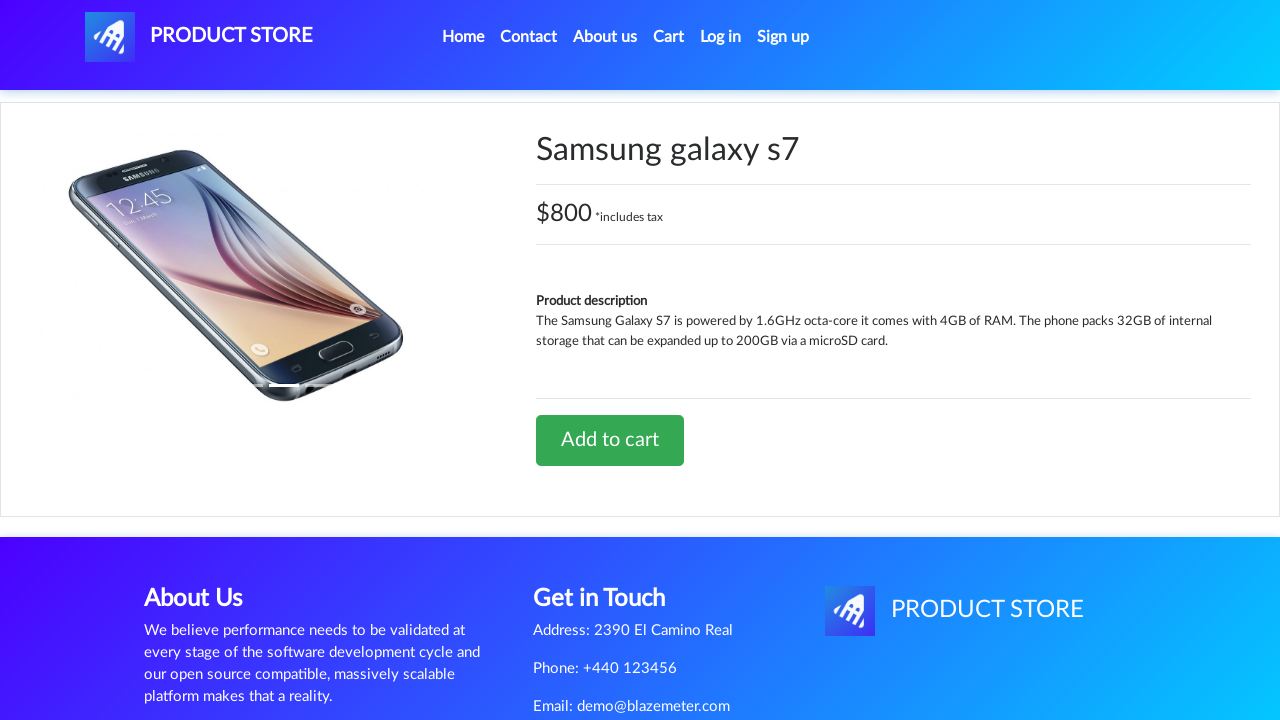

Clicked 'Add to Cart' button at (610, 440) on xpath=//html/body/div[5]/div/div[2]/div[2]/div/a
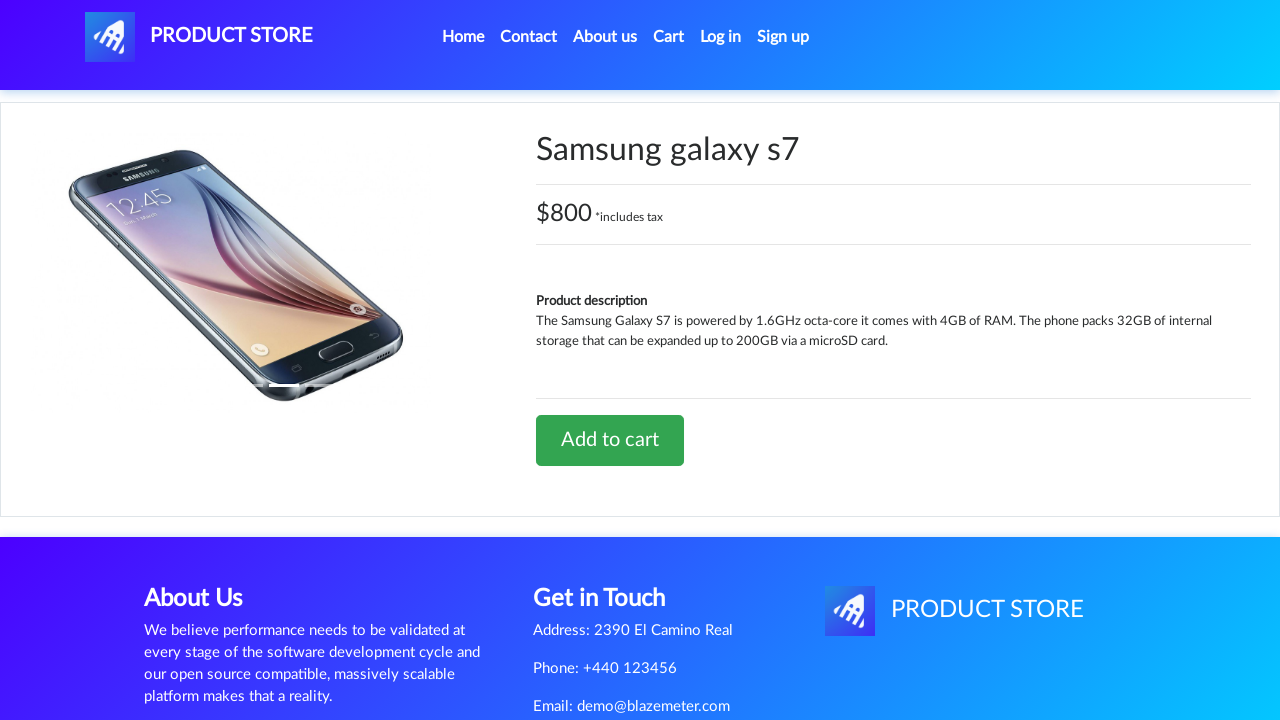

Waited for add to cart action to complete
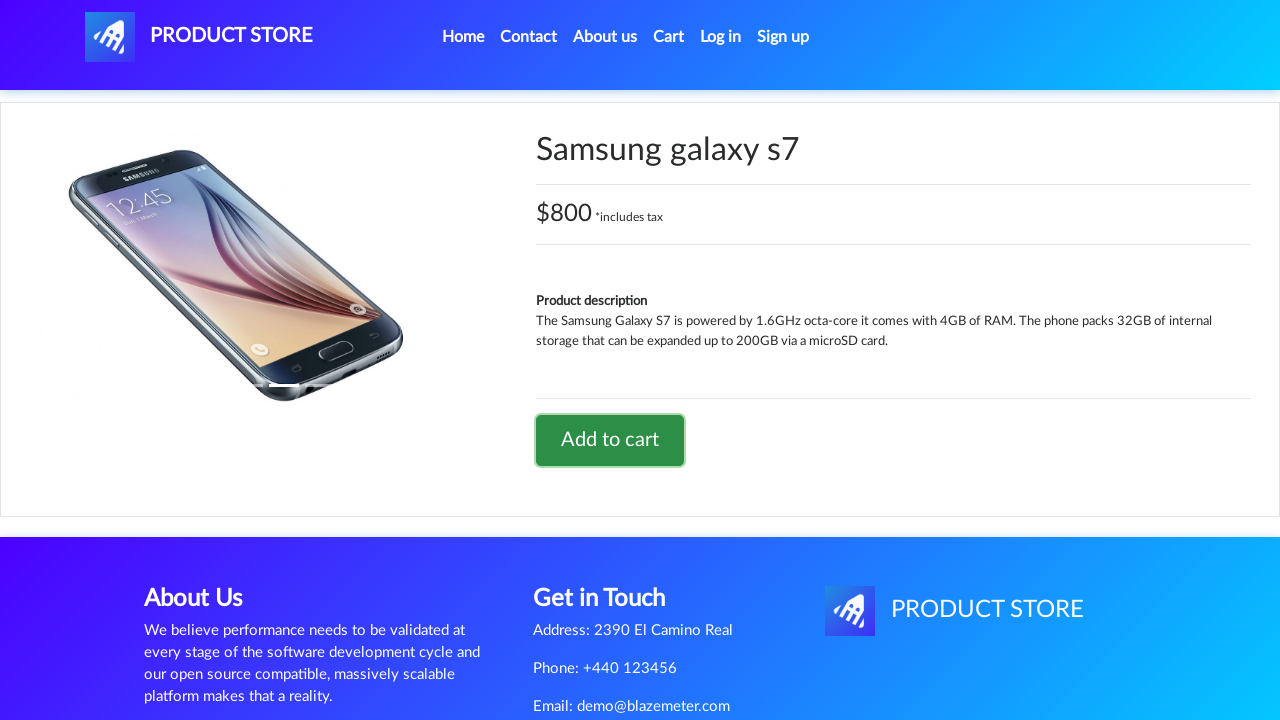

Set up dialog handler to accept alerts
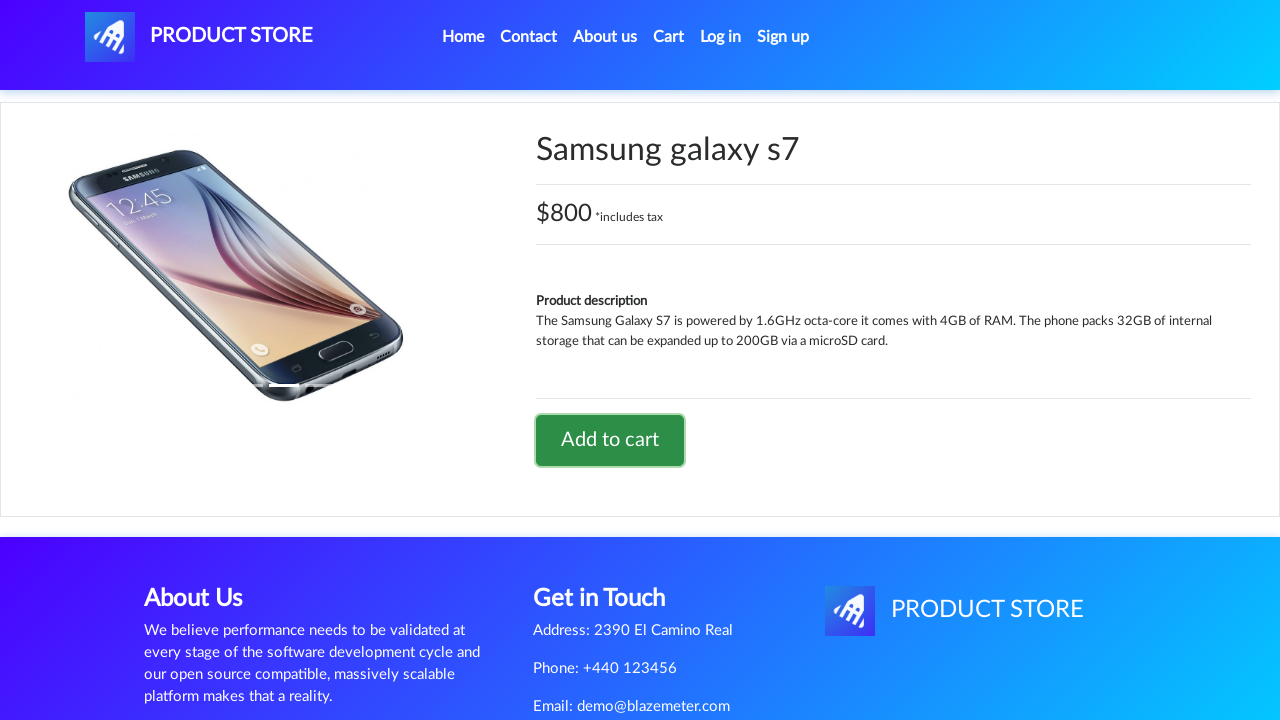

Navigated back once to return to product list
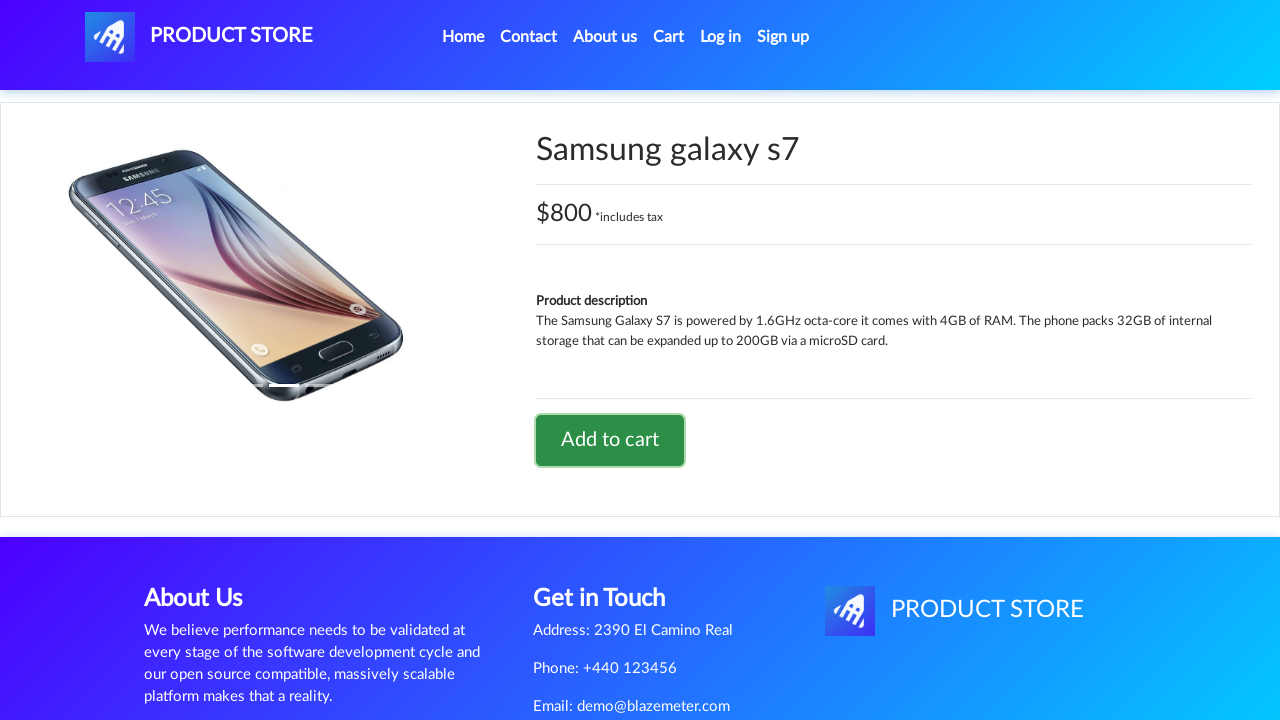

Navigated back again to ensure returning to main product list
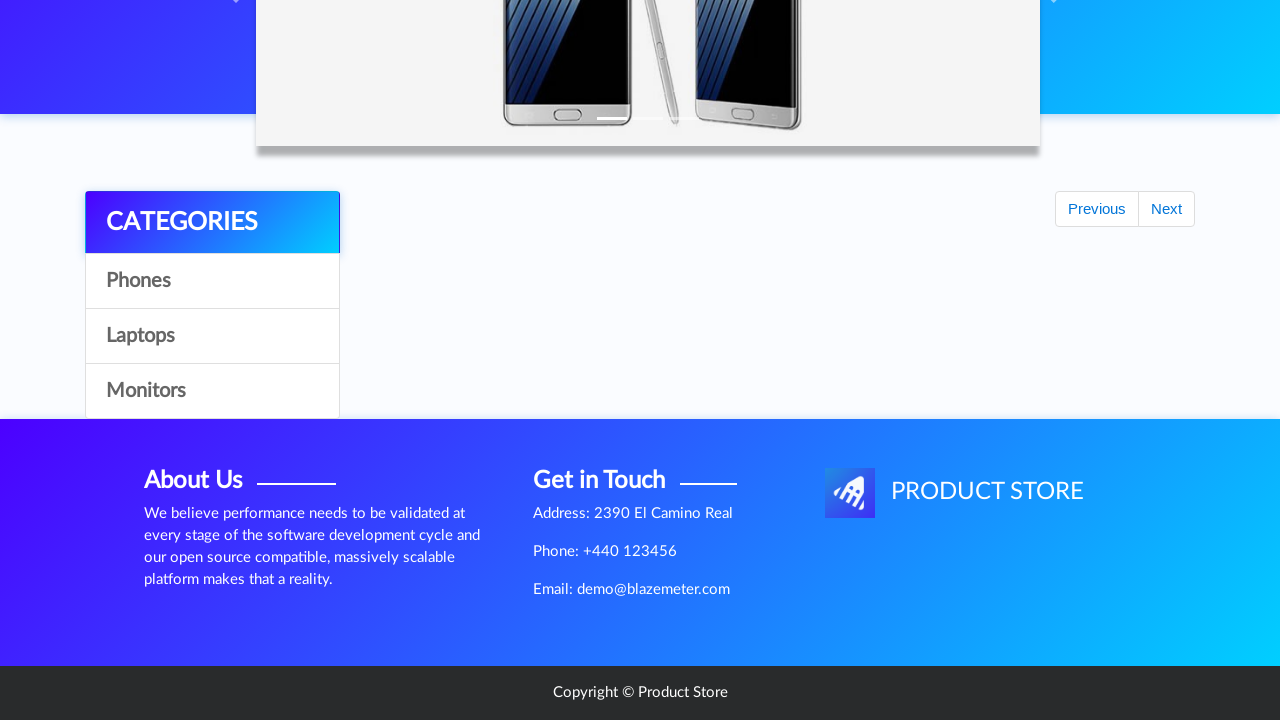

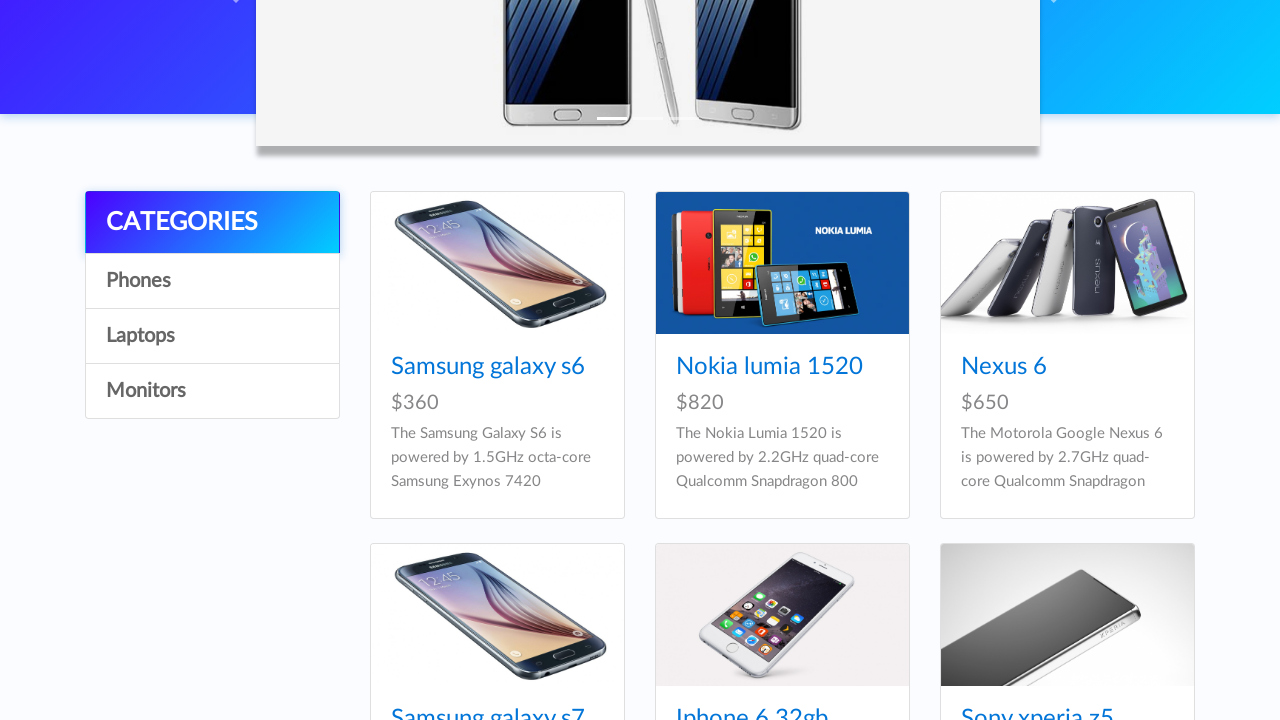